Tests drag and drop functionality by dragging element from column A to column B using the dragAndDrop action

Starting URL: http://the-internet.herokuapp.com/drag_and_drop

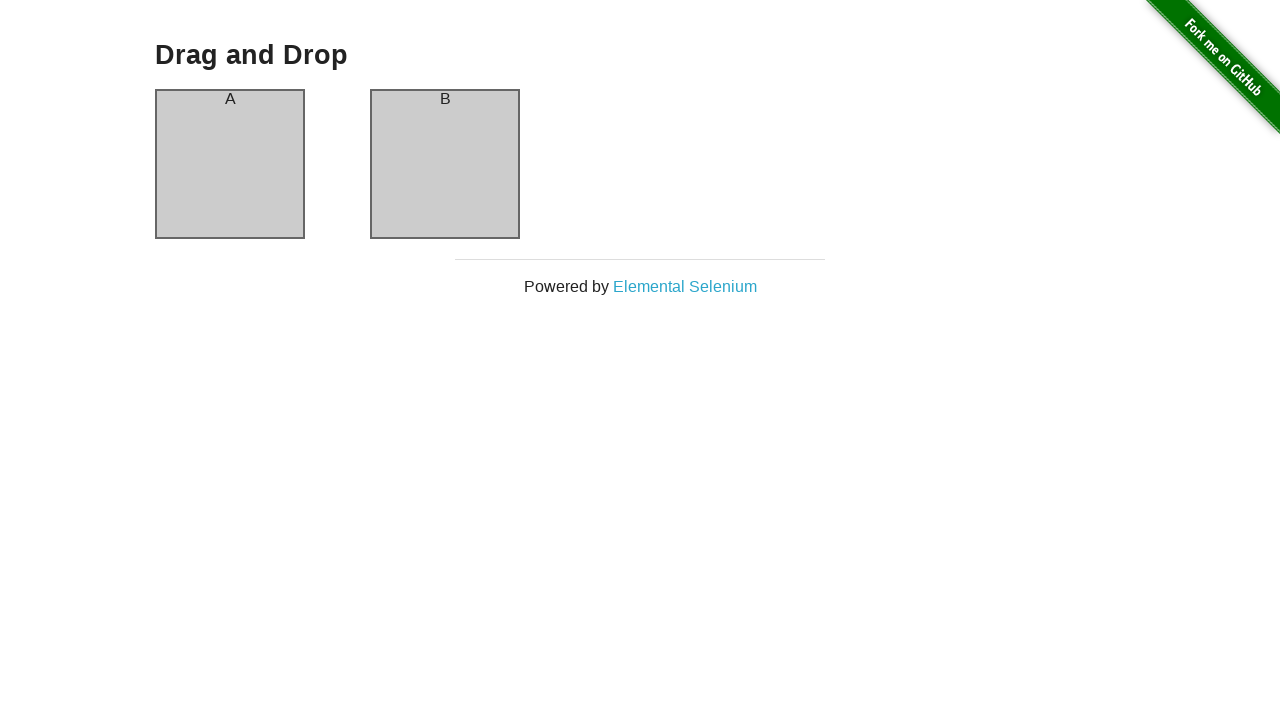

Navigated to drag and drop test page
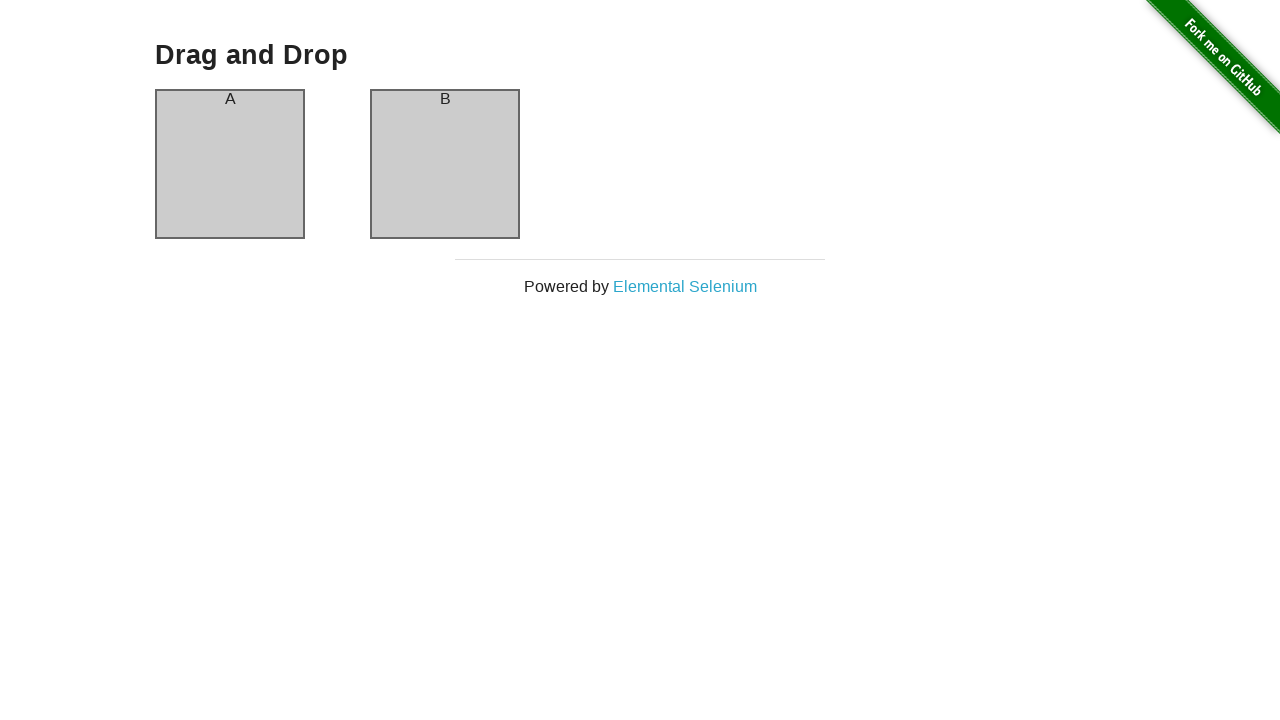

Located source element (column A)
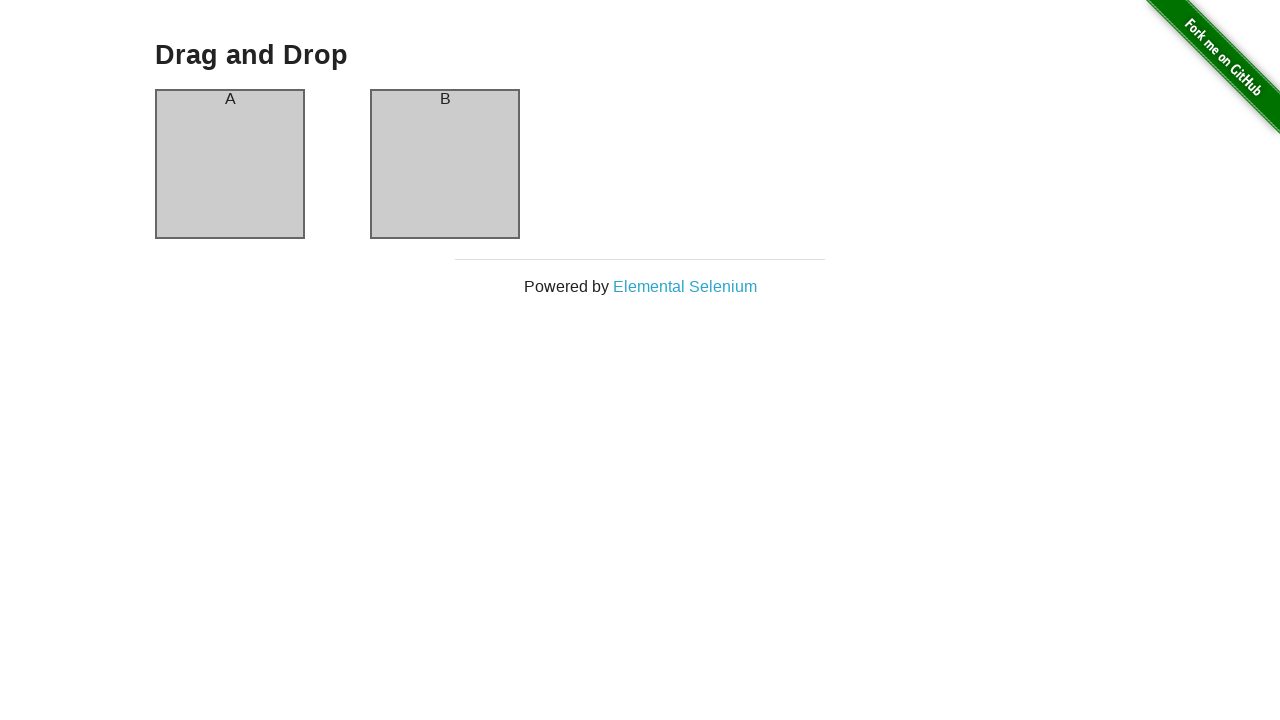

Located target element (column B)
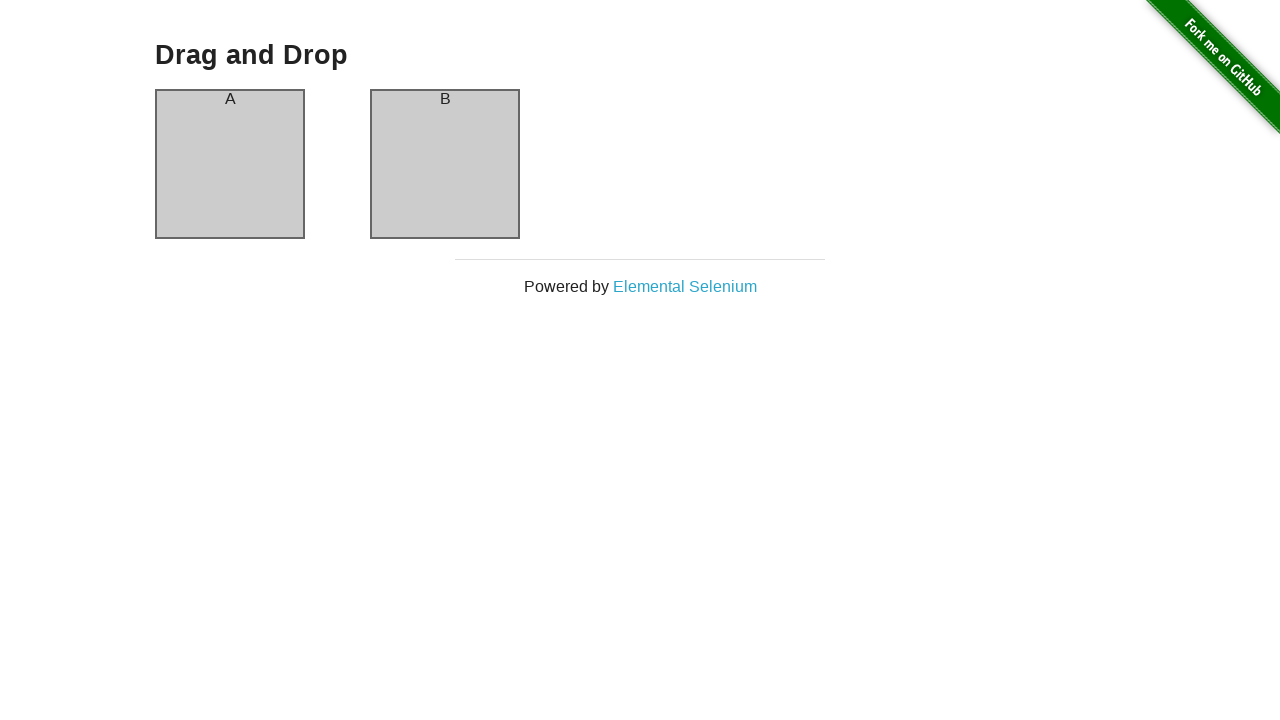

Performed drag and drop from column A to column B at (445, 164)
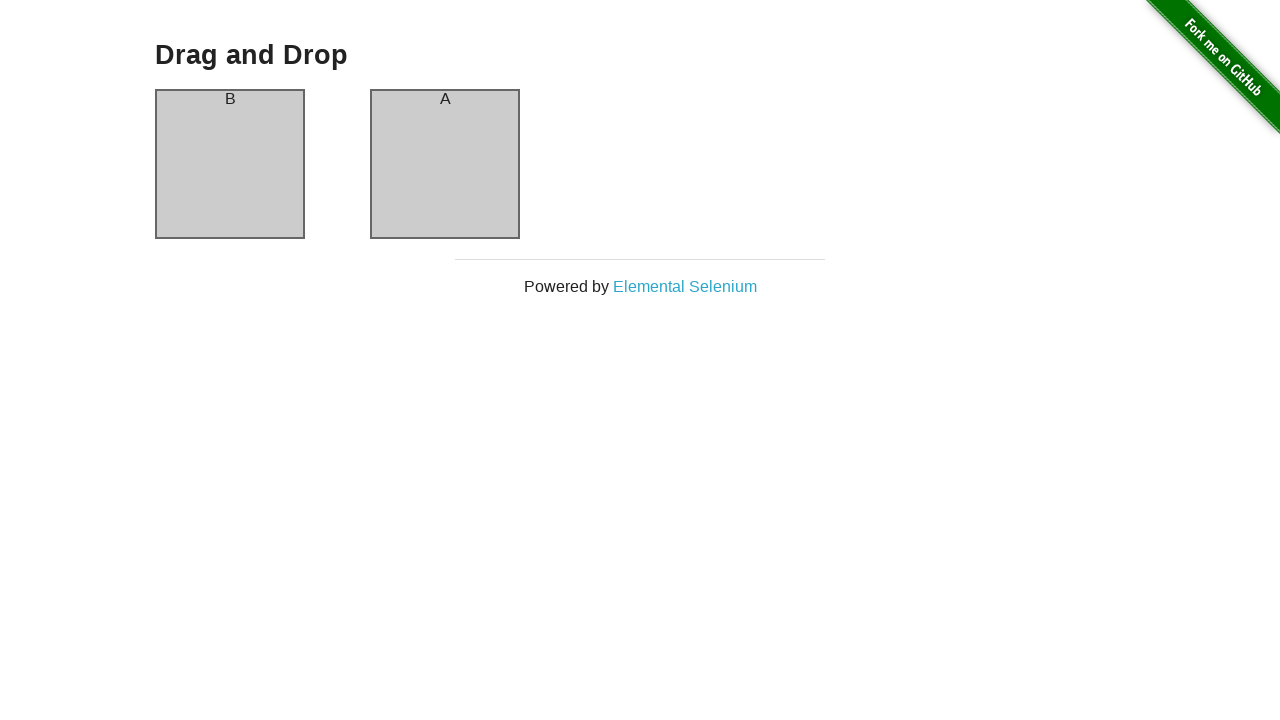

Verified column A now contains element B
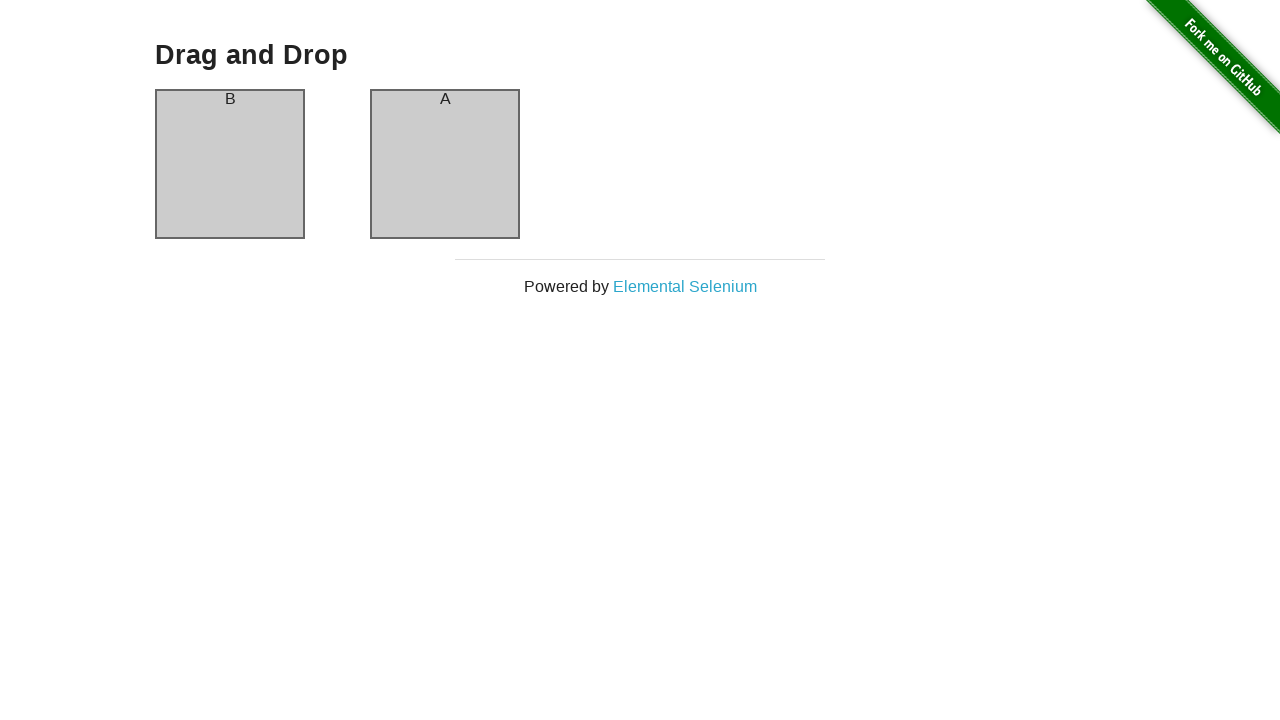

Verified column B now contains element A - elements switched successfully
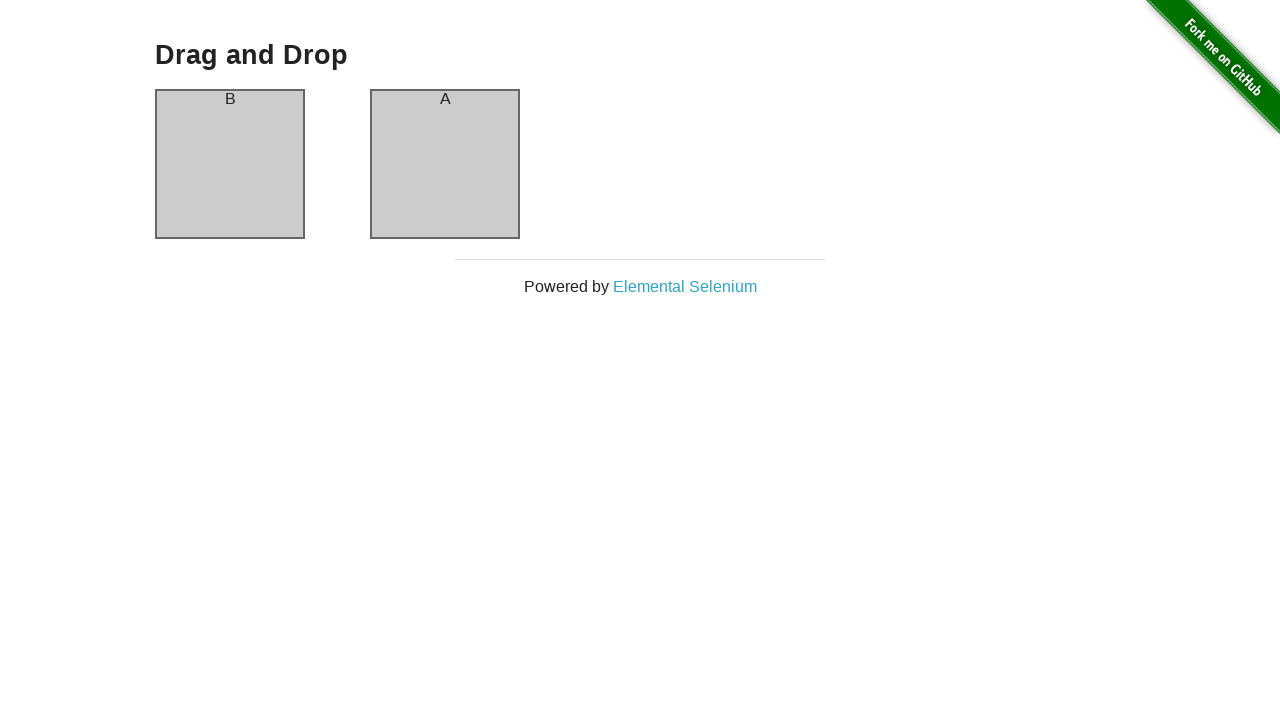

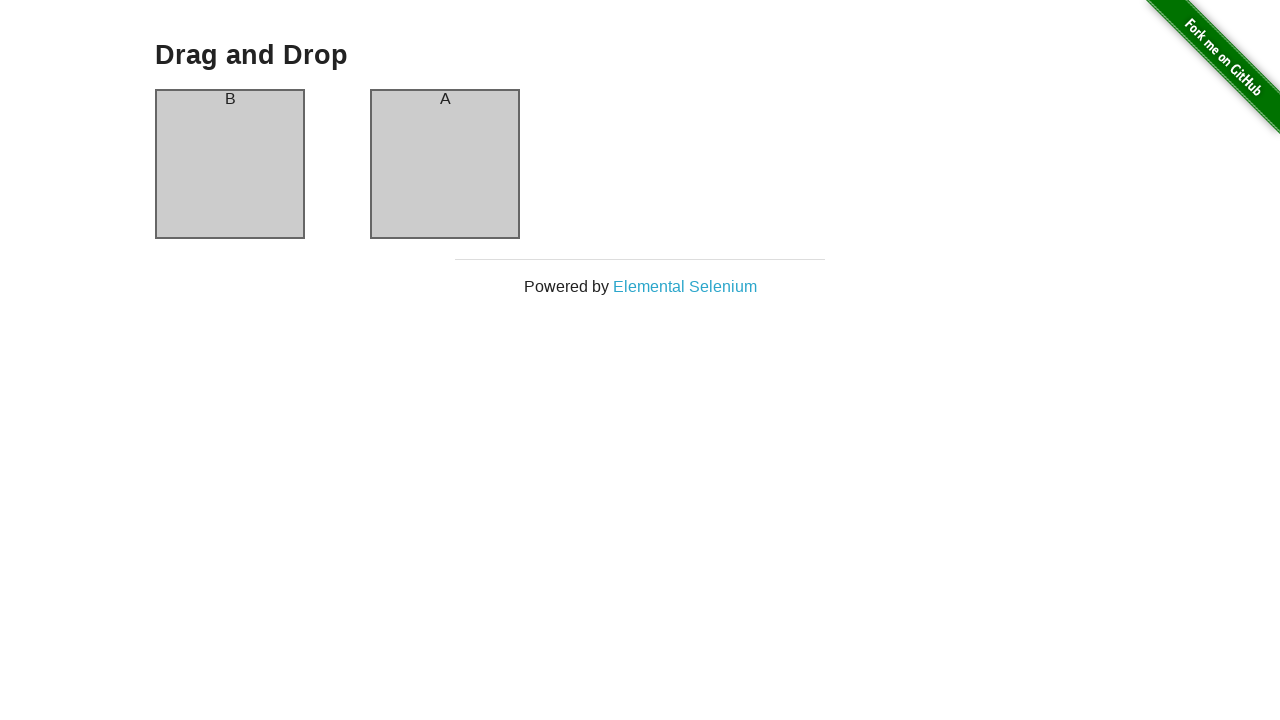